Navigates to Form Authentication page and verifies the URL is correct

Starting URL: https://the-internet.herokuapp.com/

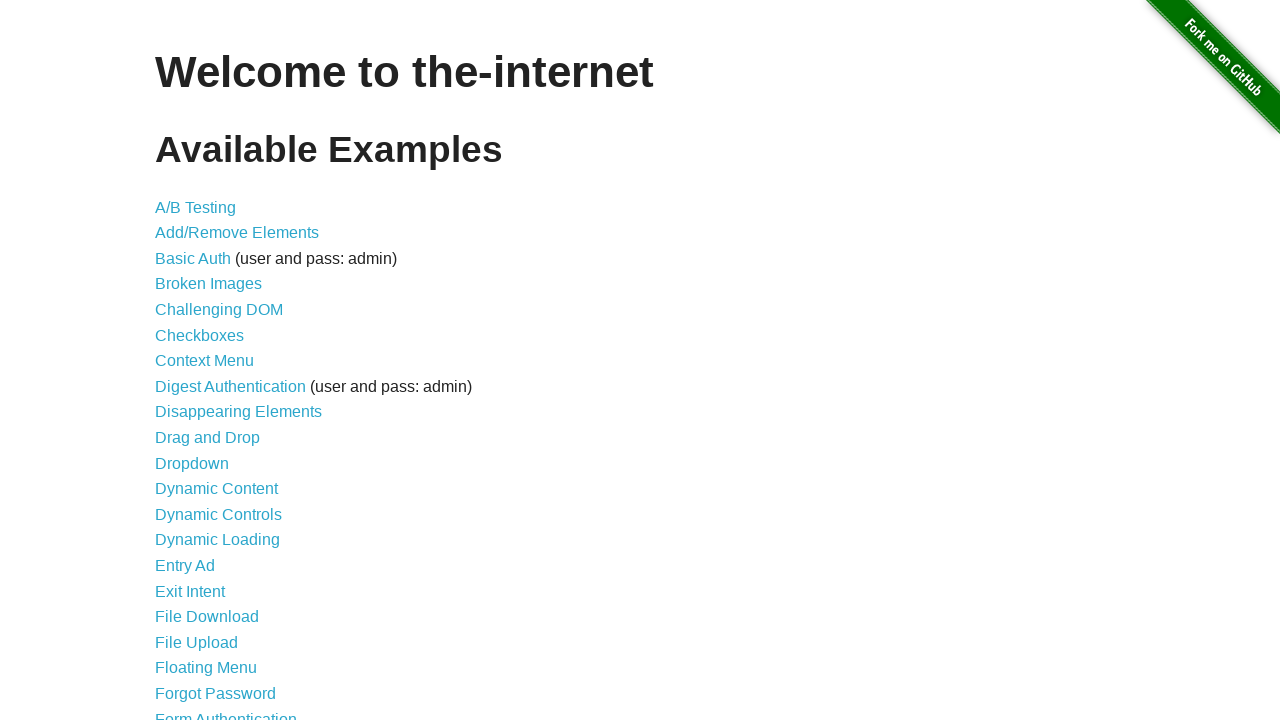

Clicked on Form Authentication link at (226, 712) on text=Form Authentication
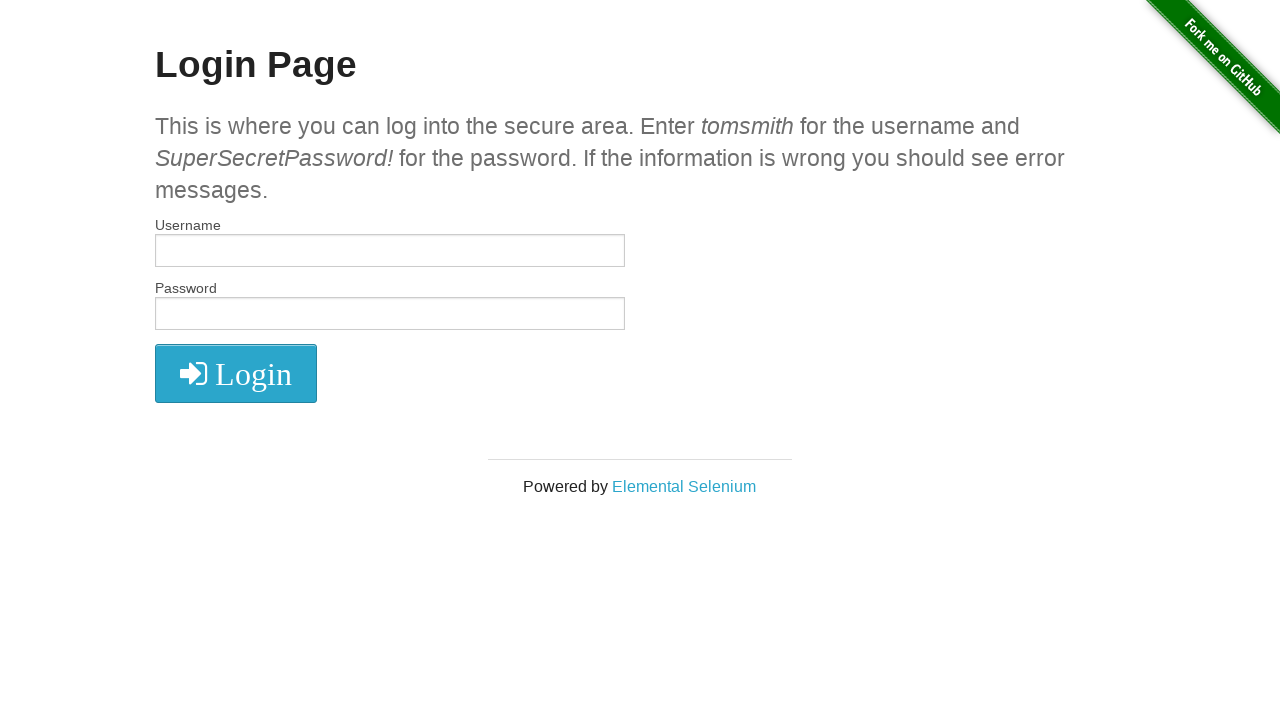

Navigated to Form Authentication page and URL verified
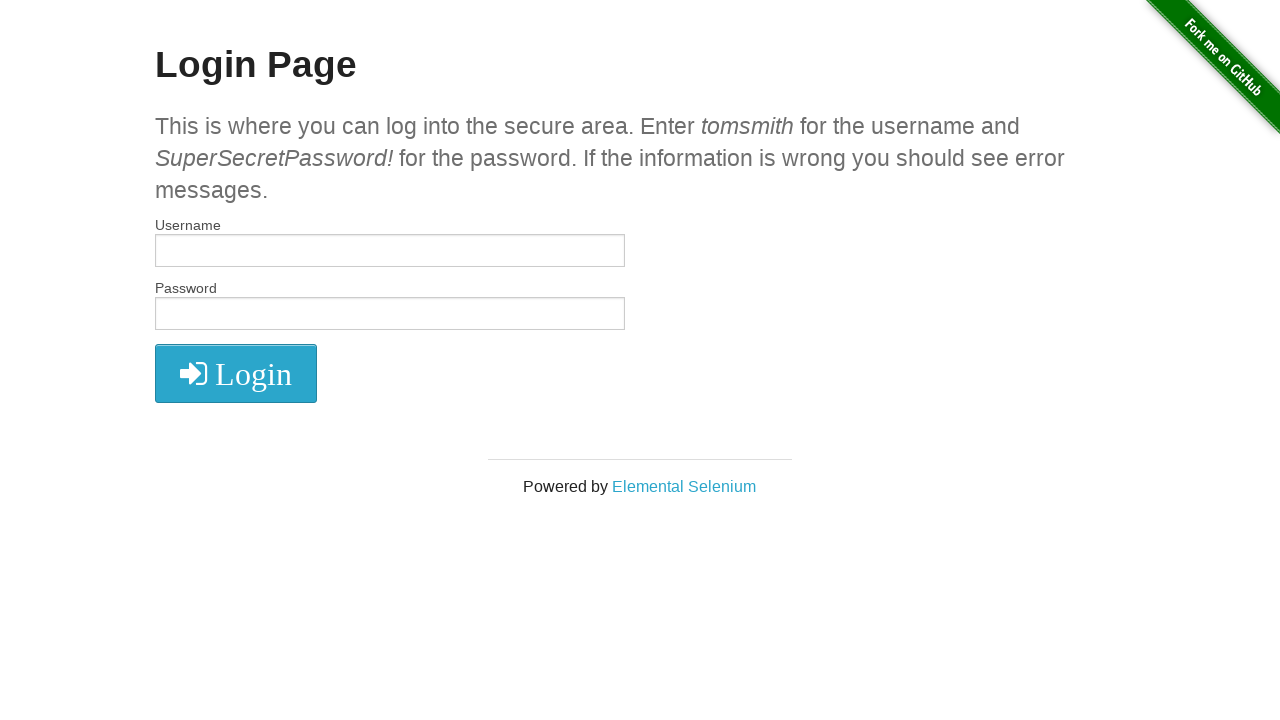

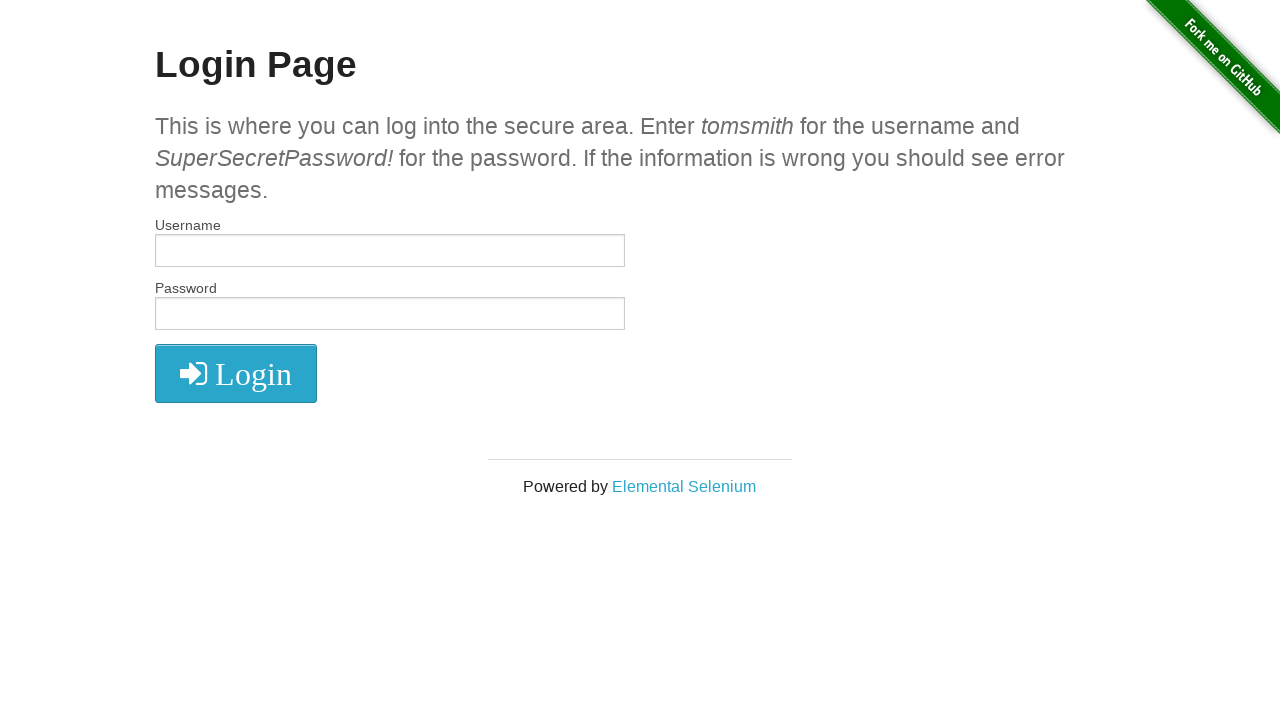